Tests a JavaScript confirmation alert by clicking the second button, verifying the alert text, and dismissing (canceling) the alert.

Starting URL: https://the-internet.herokuapp.com/javascript_alerts

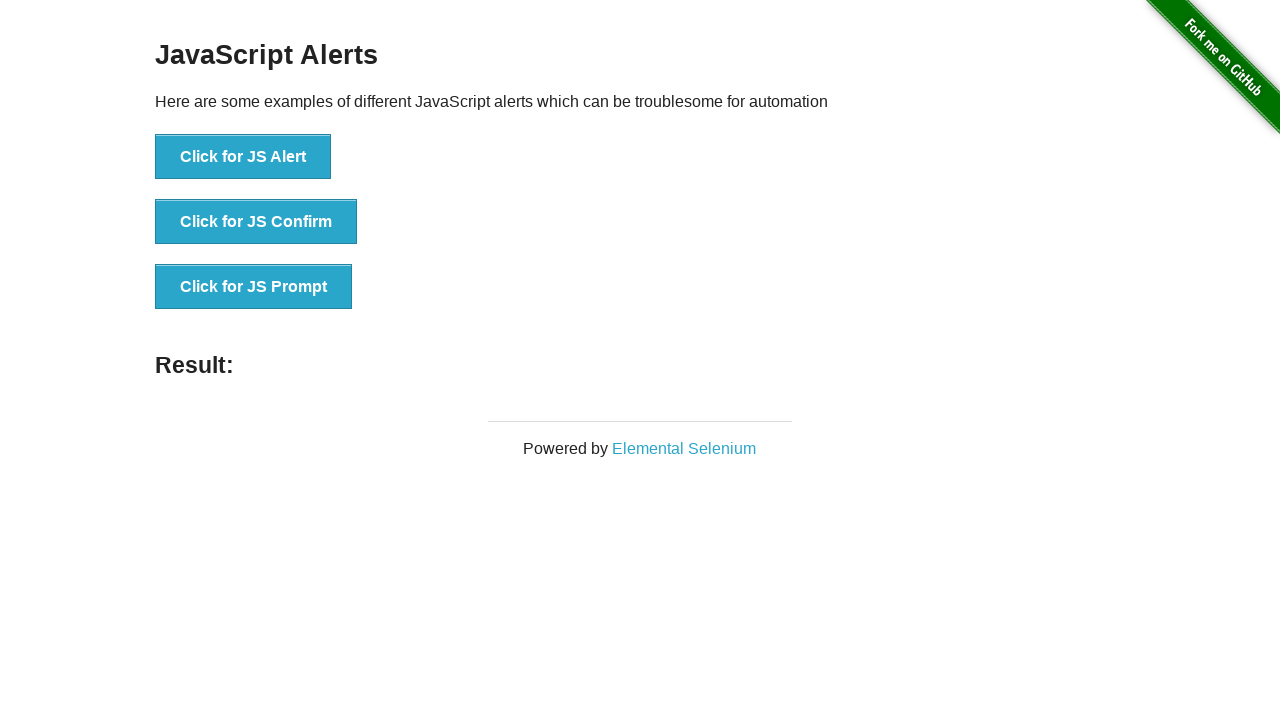

Set up dialog handler to dismiss confirmation alerts
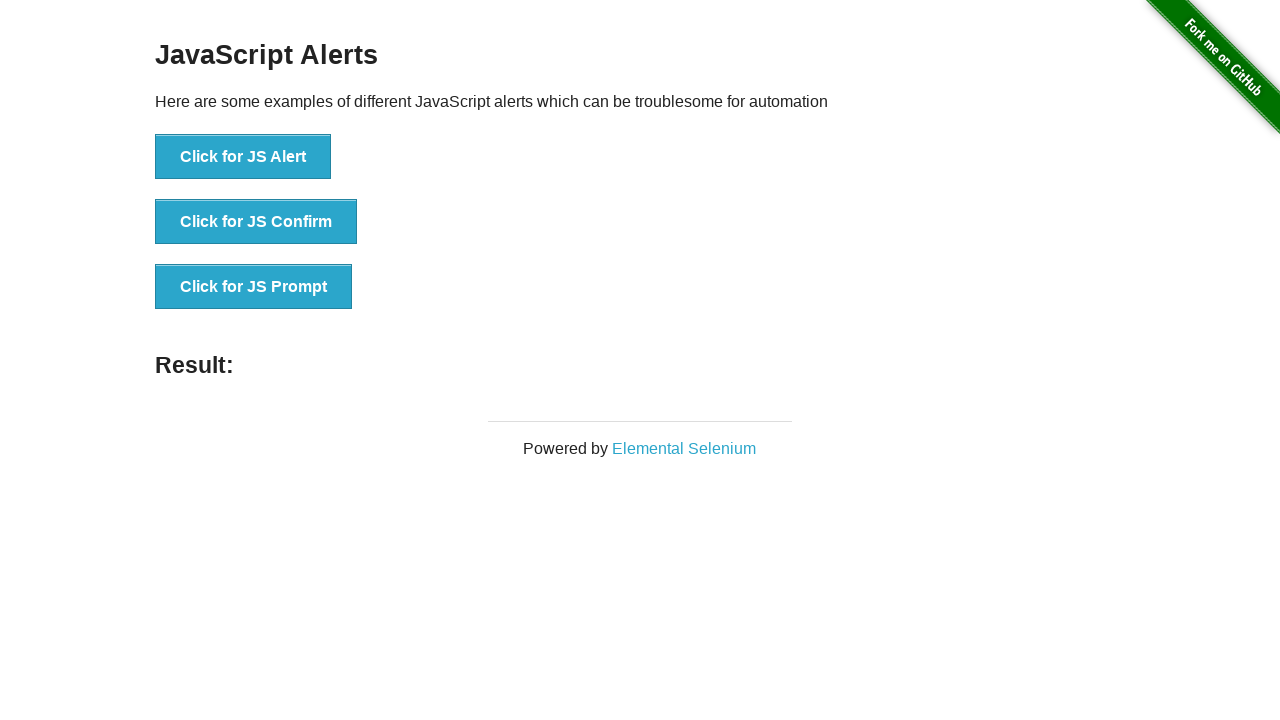

Clicked second button to trigger JavaScript confirmation alert at (256, 222) on xpath=.//*[@id='content']/div/ul/li[2]/button
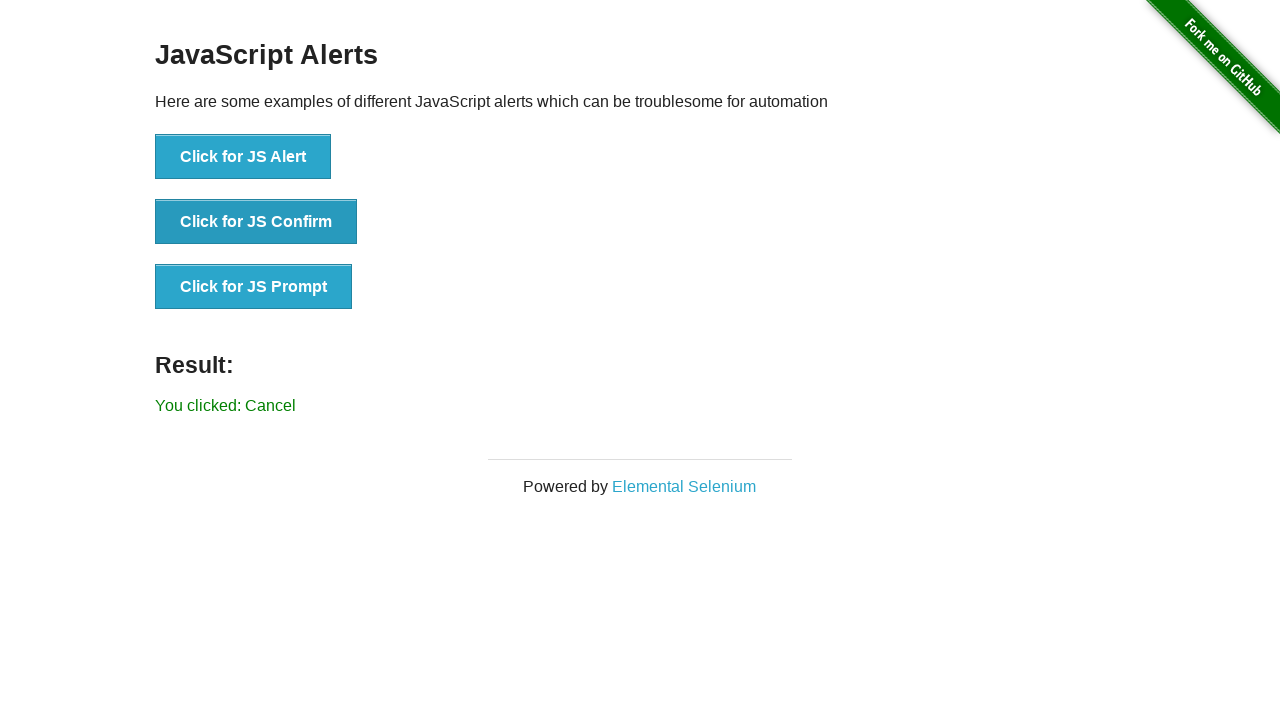

Result text appeared after dismissing the confirmation alert
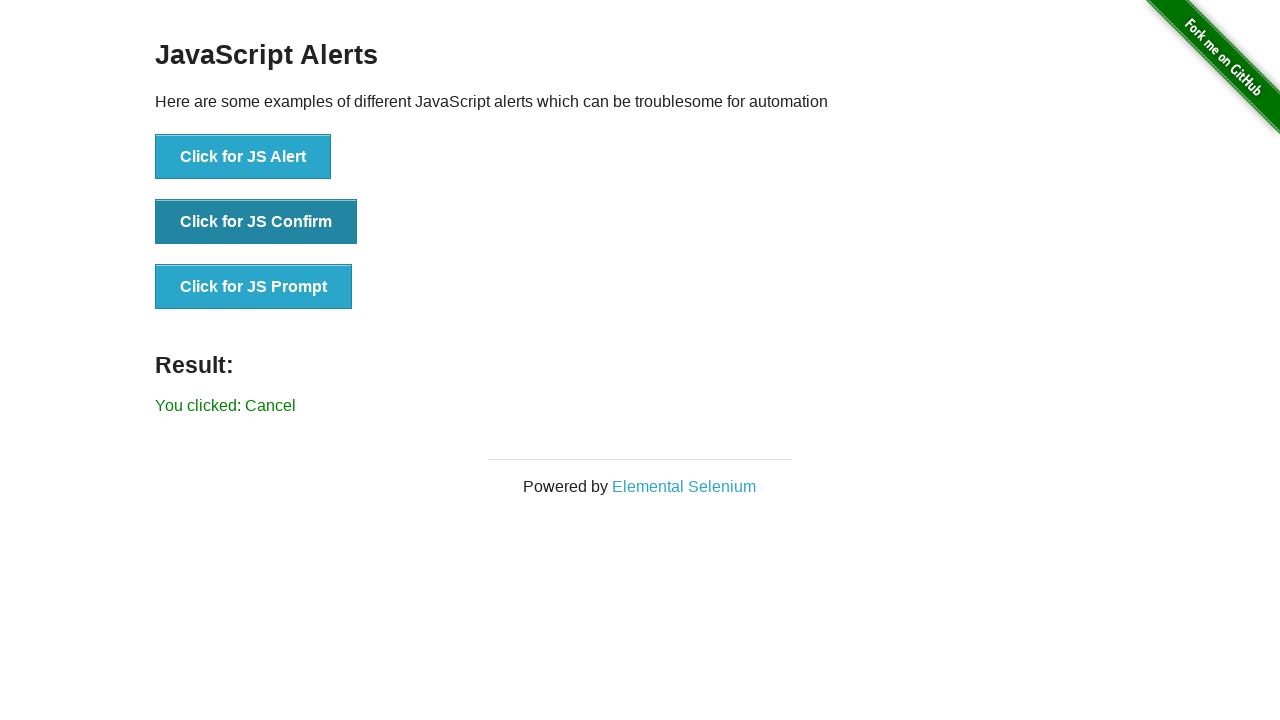

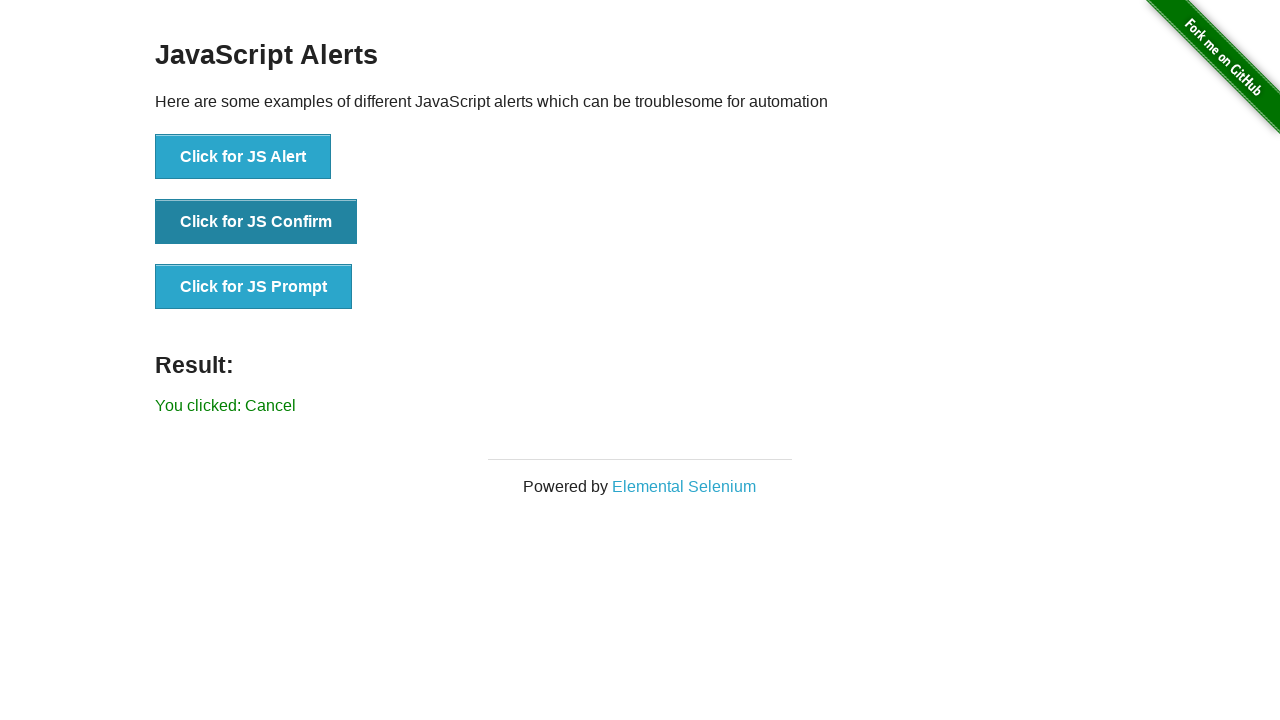